Tests marking individual todo items as complete by checking their toggle buttons.

Starting URL: https://demo.playwright.dev/todomvc

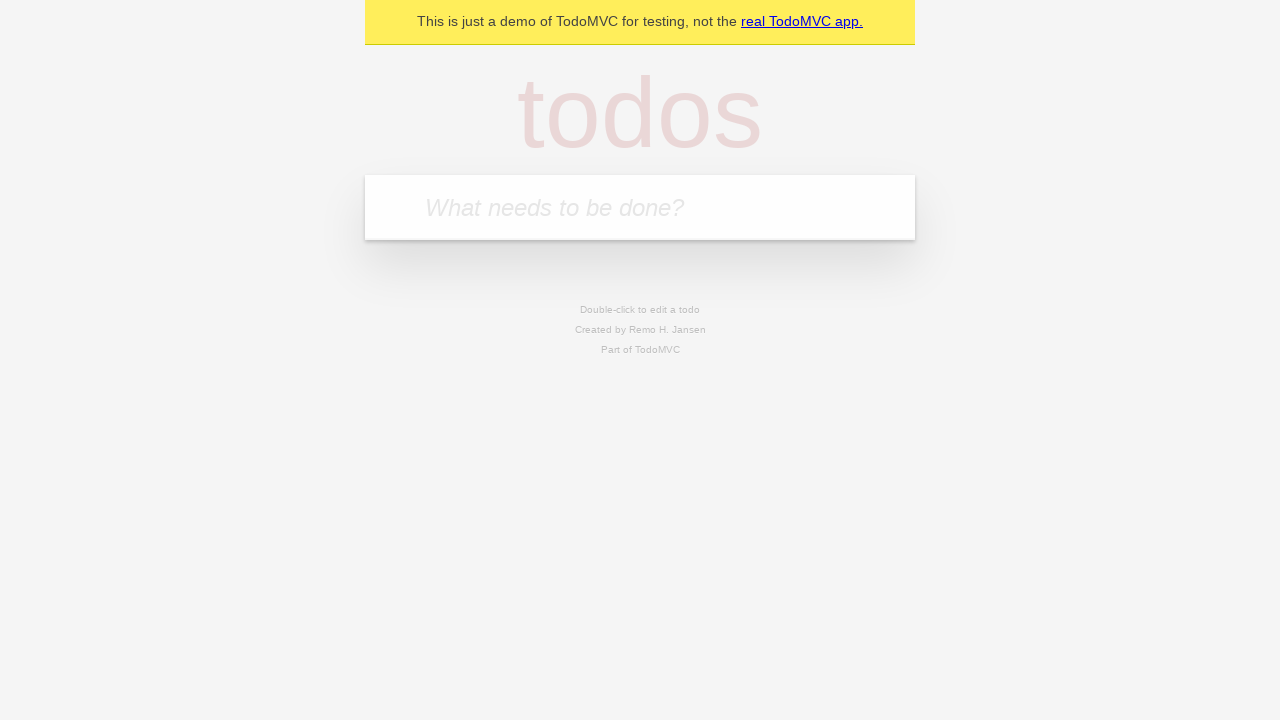

Navigated to TodoMVC demo application
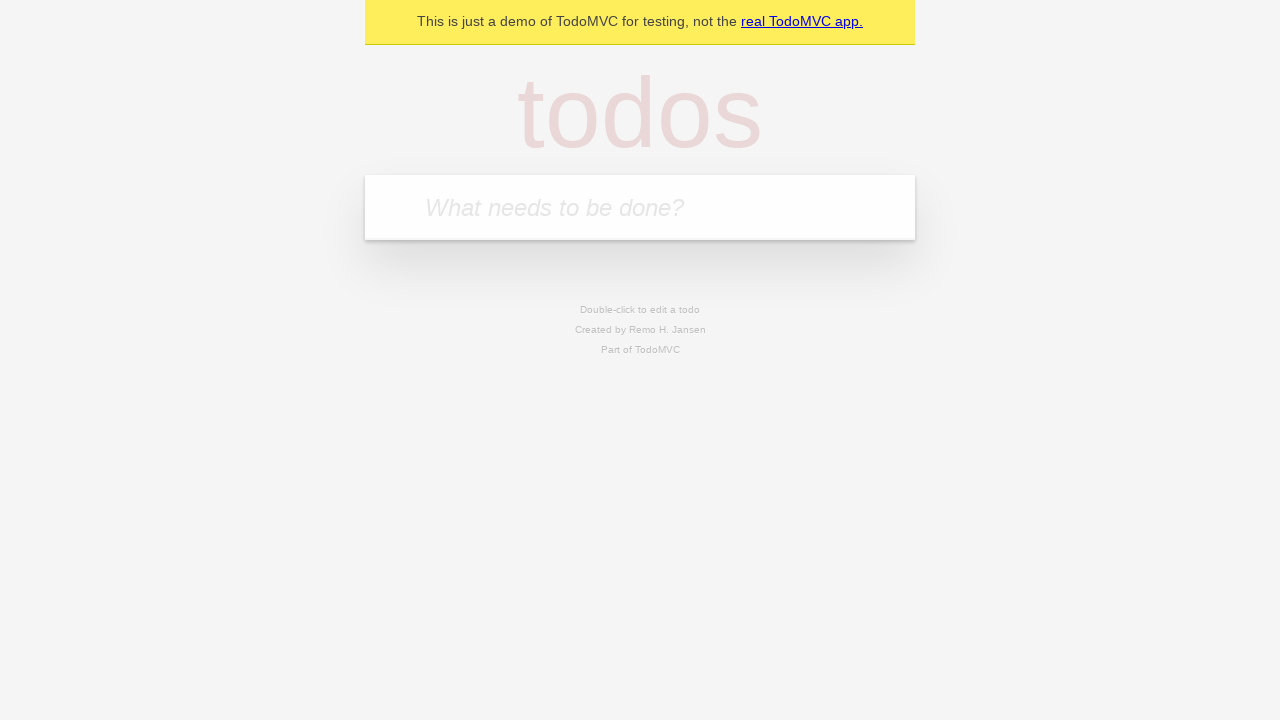

Filled input field with 'buy some cheese' on .new-todo
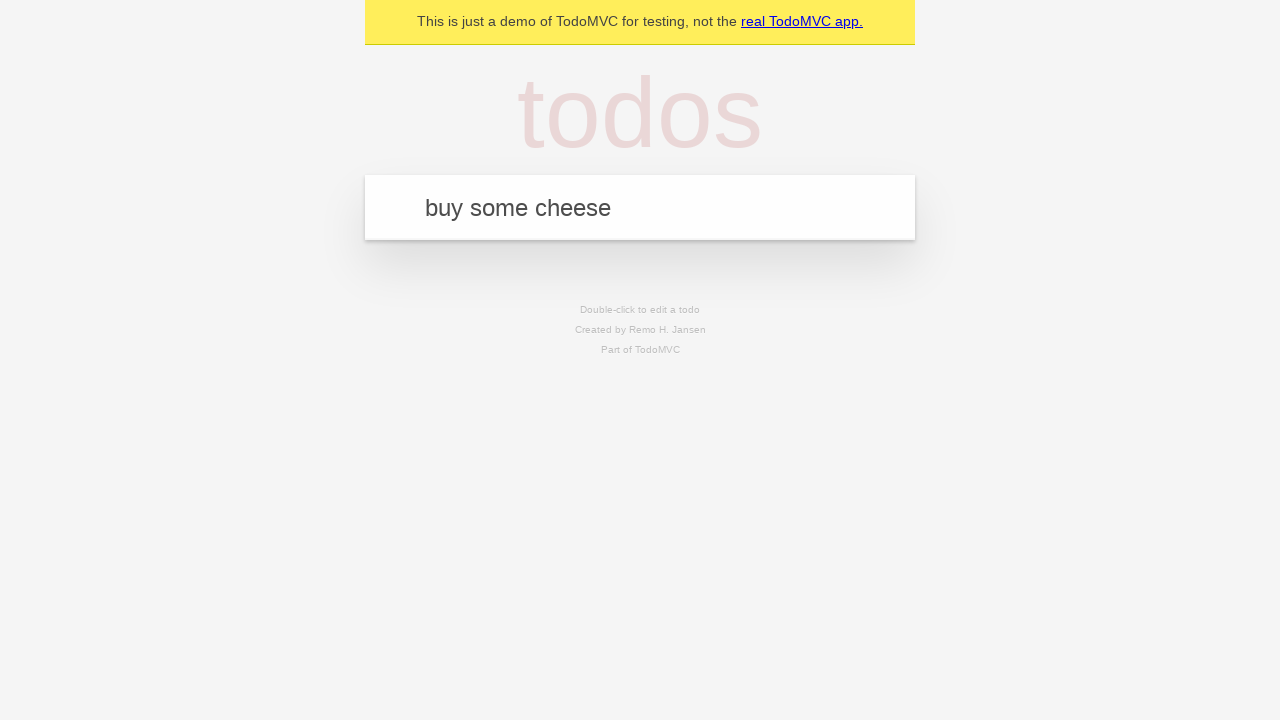

Pressed Enter to create first todo item on .new-todo
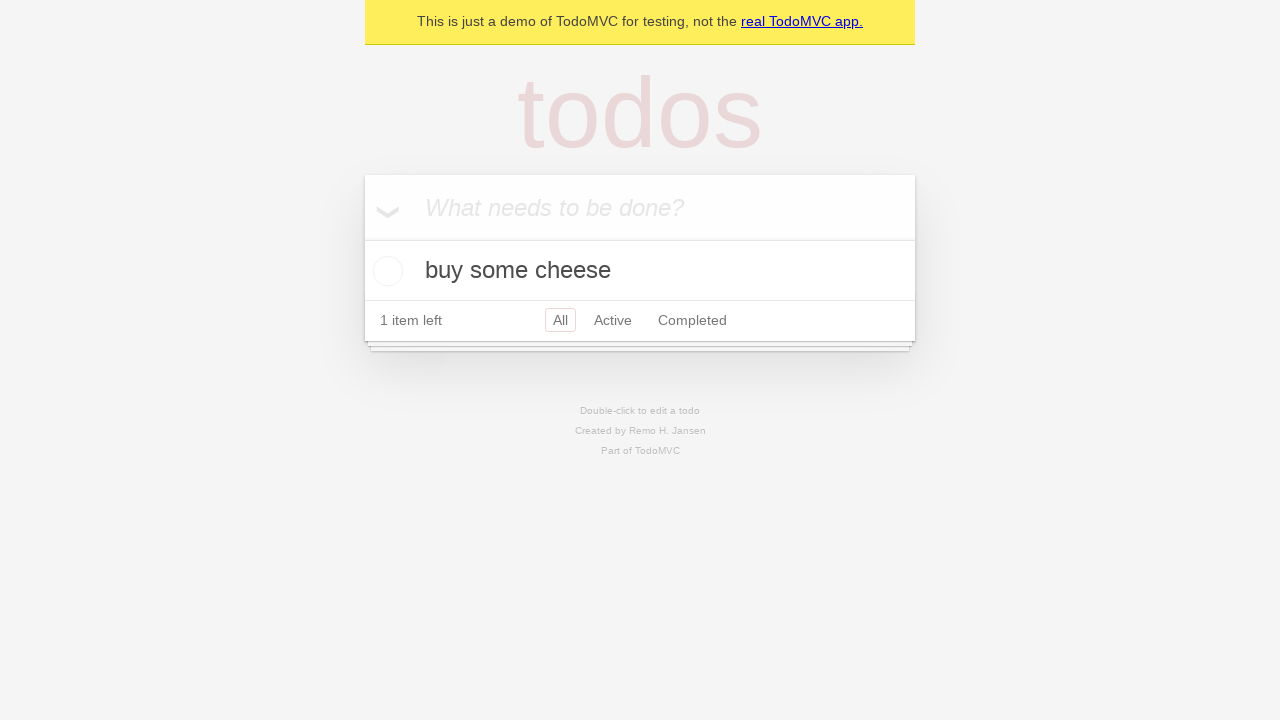

Filled input field with 'feed the cat' on .new-todo
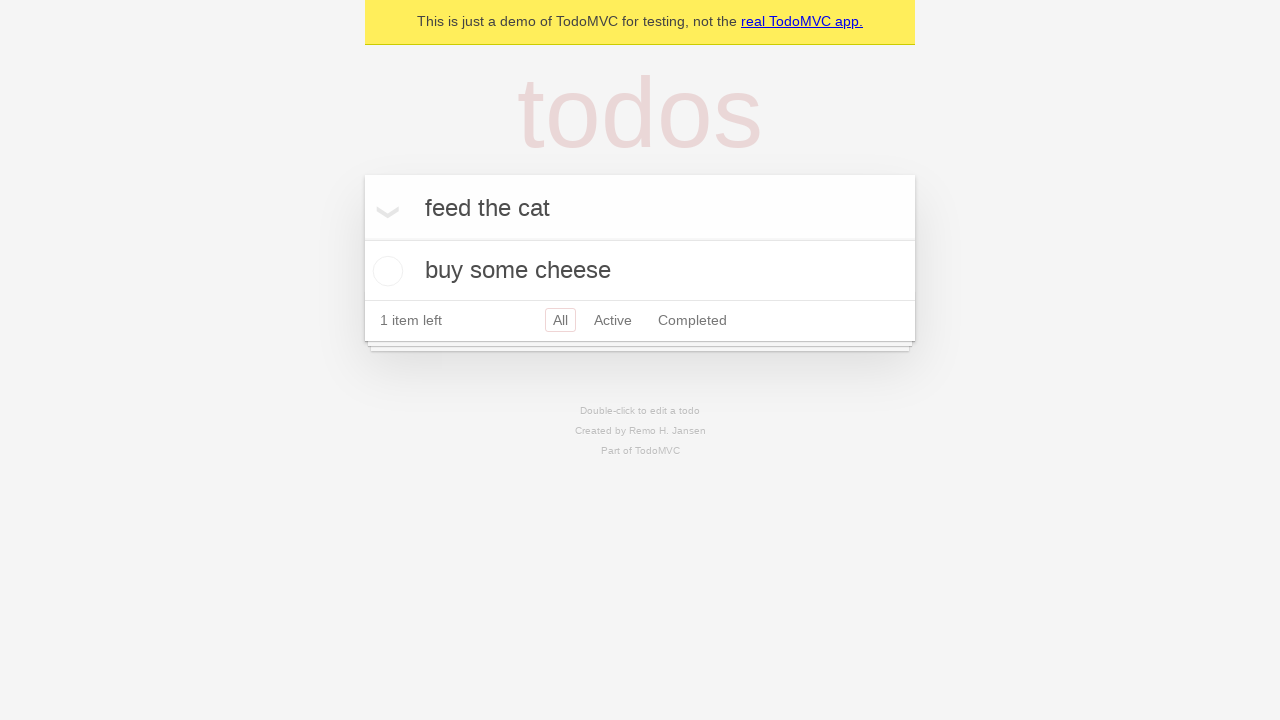

Pressed Enter to create second todo item on .new-todo
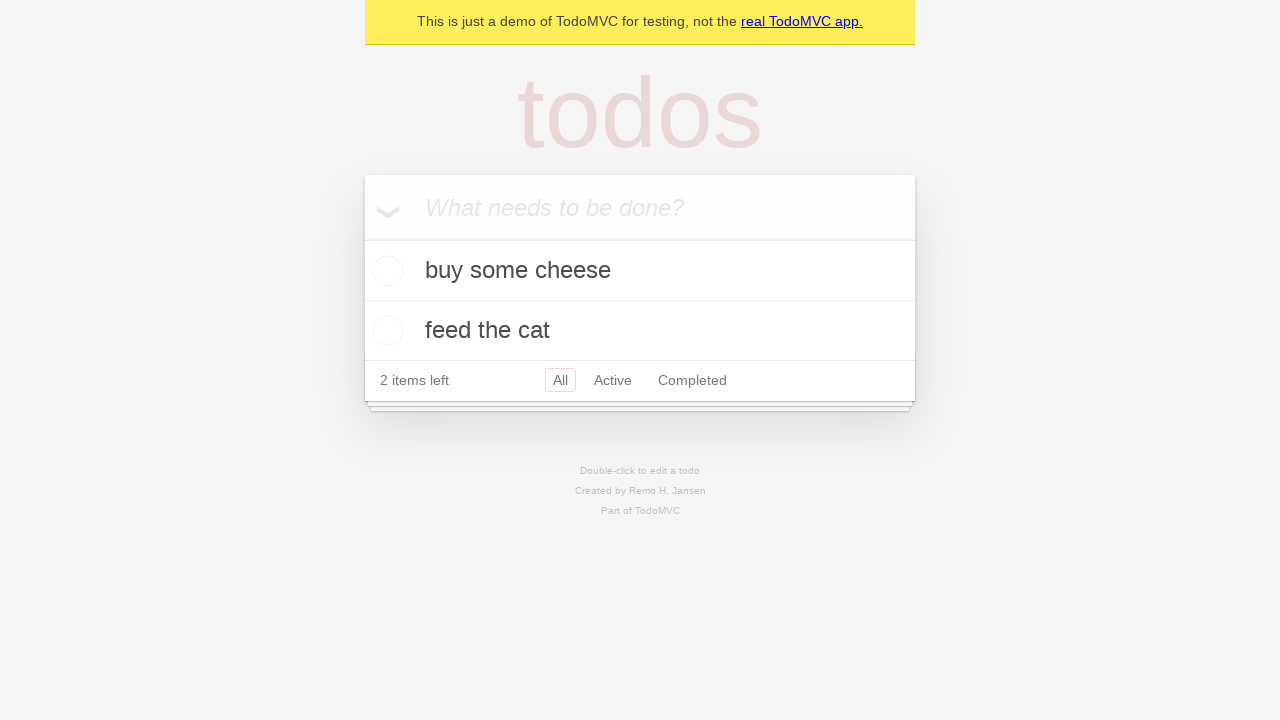

Marked first todo item as complete by checking its toggle at (385, 271) on .todo-list li >> nth=0 >> .toggle
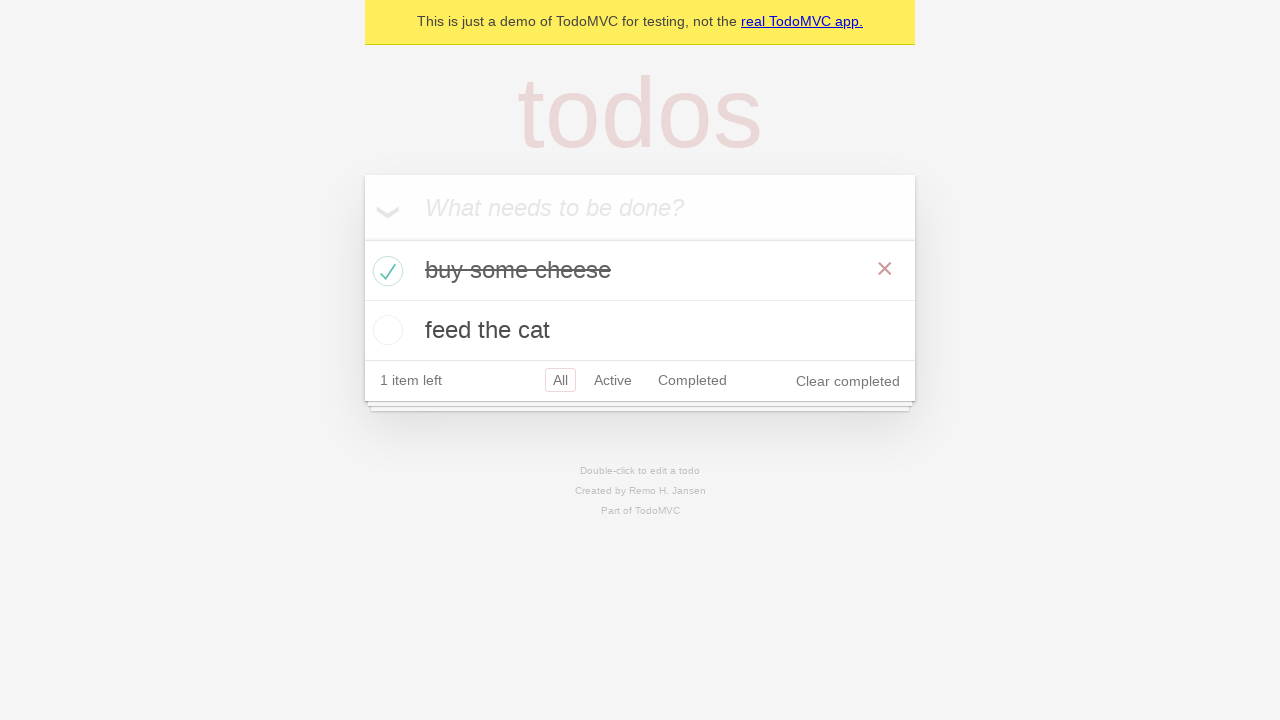

Marked second todo item as complete by checking its toggle at (385, 330) on .todo-list li >> nth=1 >> .toggle
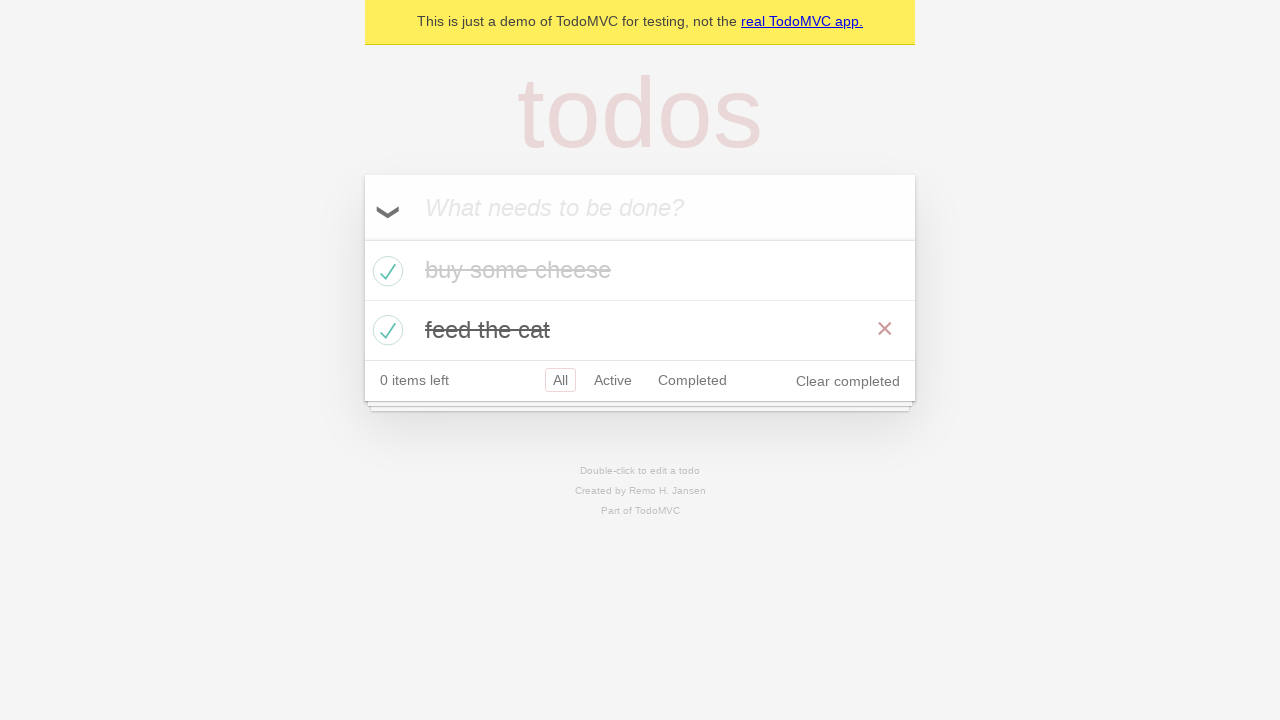

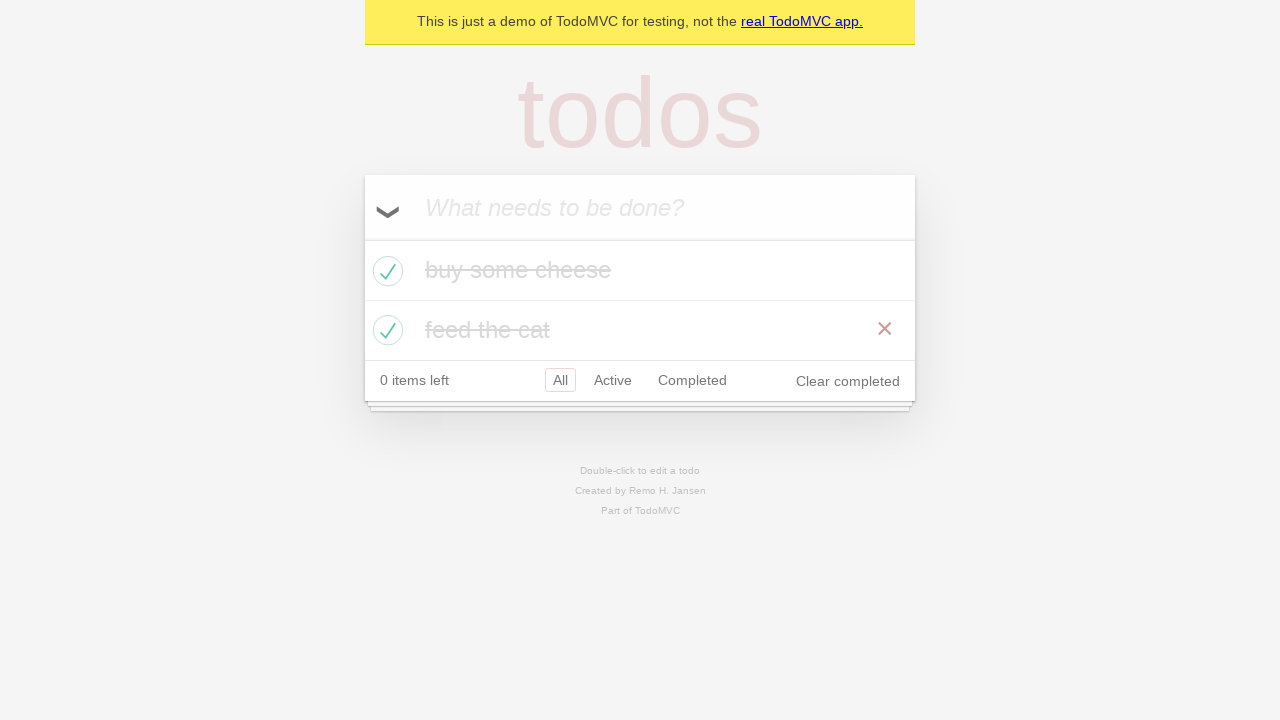